Tests JavaScript Prompt by clicking the JS Prompt button, entering text "Hello World", accepting the prompt, and verifying the result shows the entered text

Starting URL: https://the-internet.herokuapp.com/javascript_alerts

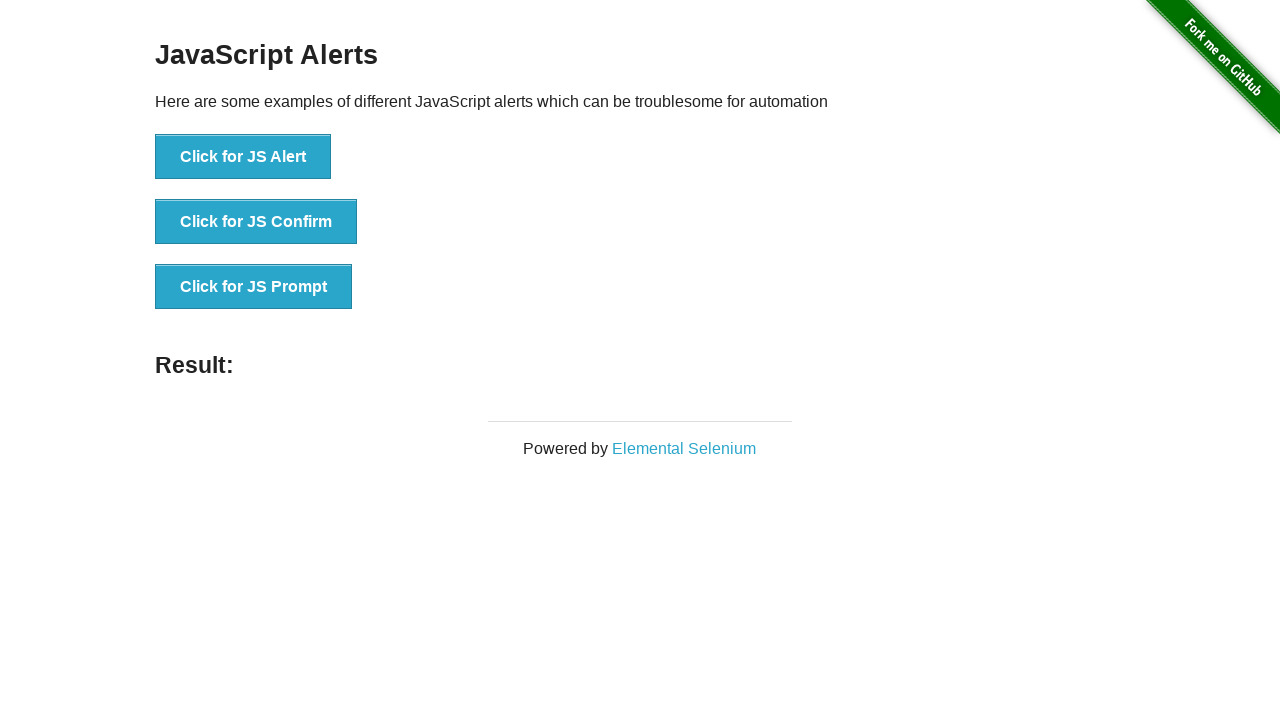

Set up dialog handler to accept prompt with 'Hello World'
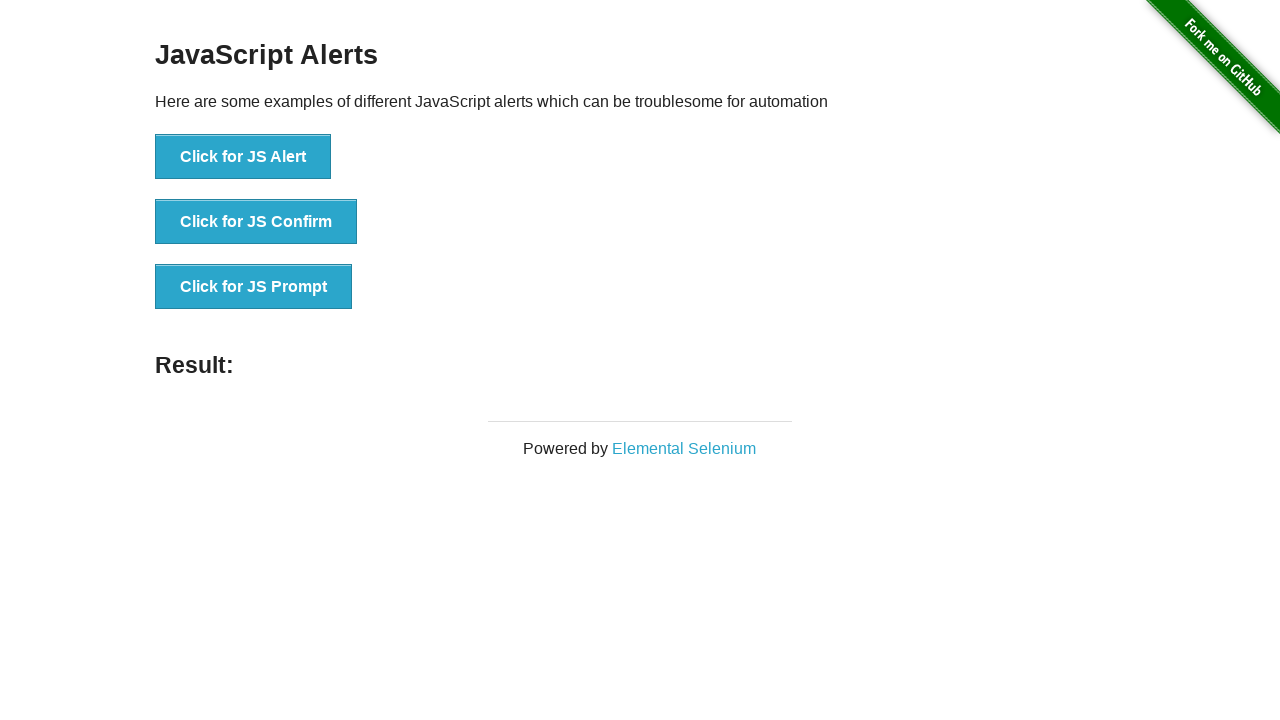

Clicked JS Prompt button to trigger JavaScript prompt dialog at (254, 287) on button[onclick*='jsPrompt']
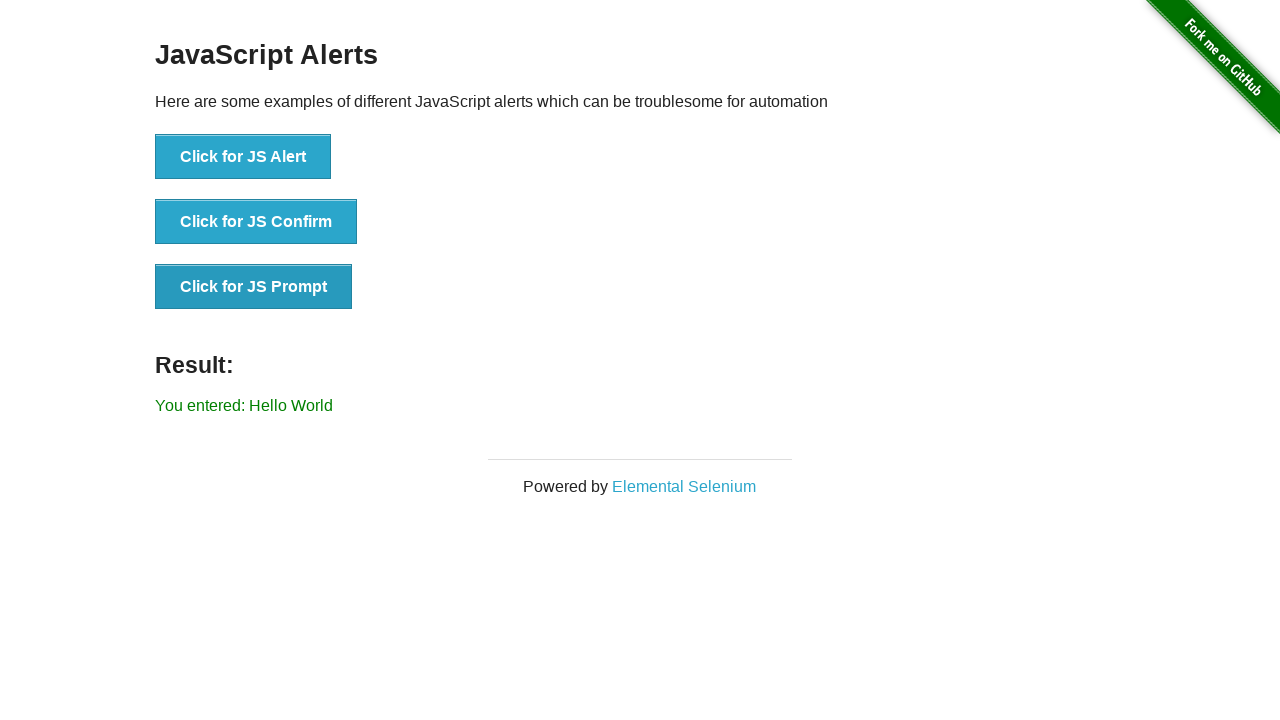

Result element loaded after accepting prompt
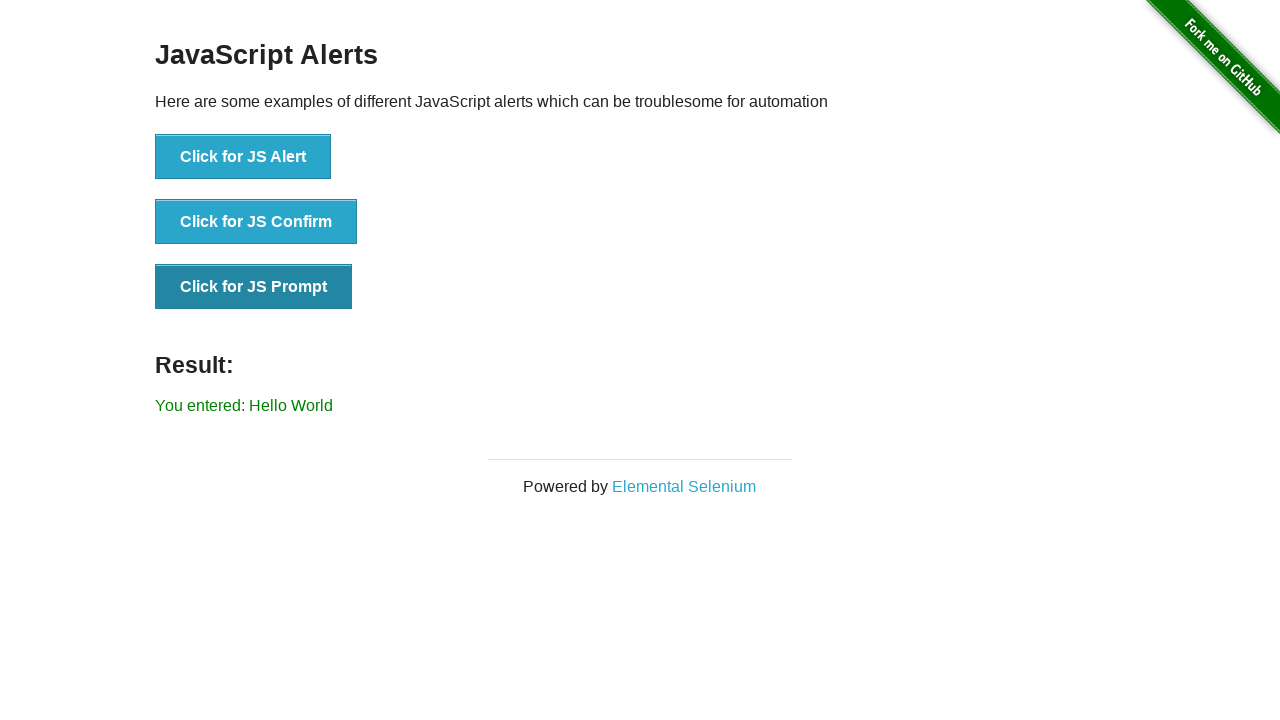

Retrieved result text from page
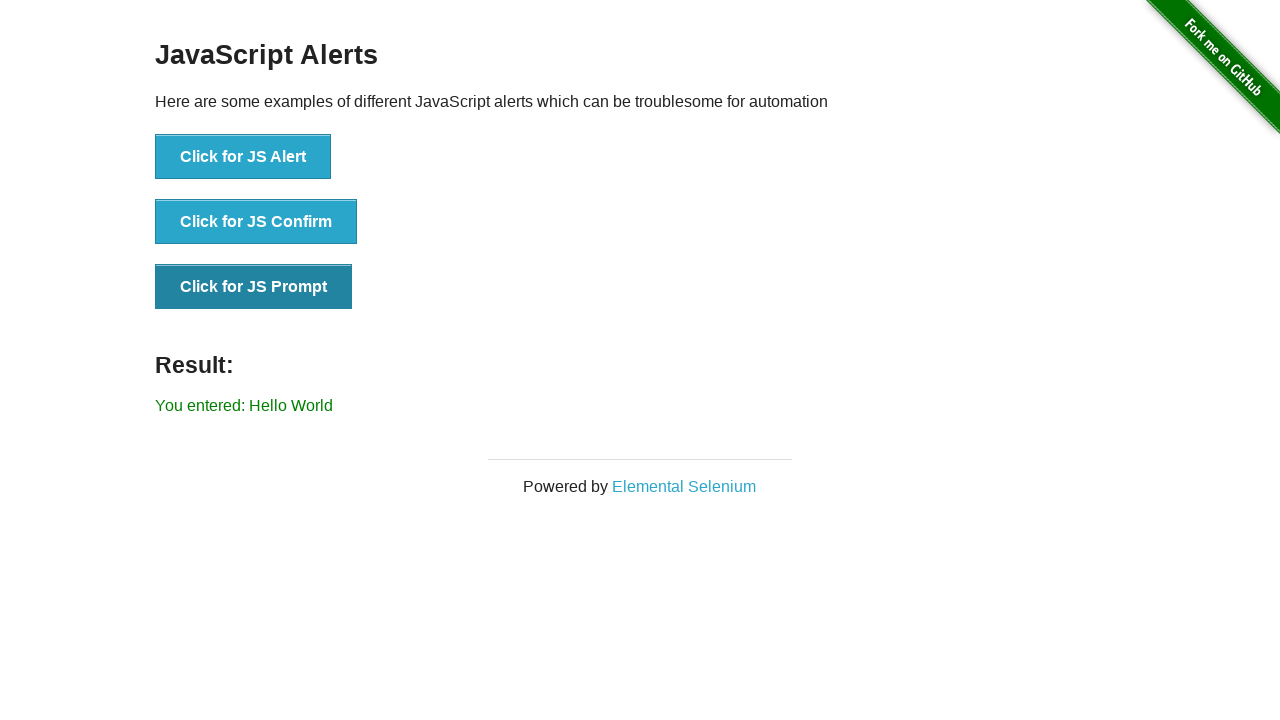

Verified result contains 'You entered: Hello World'
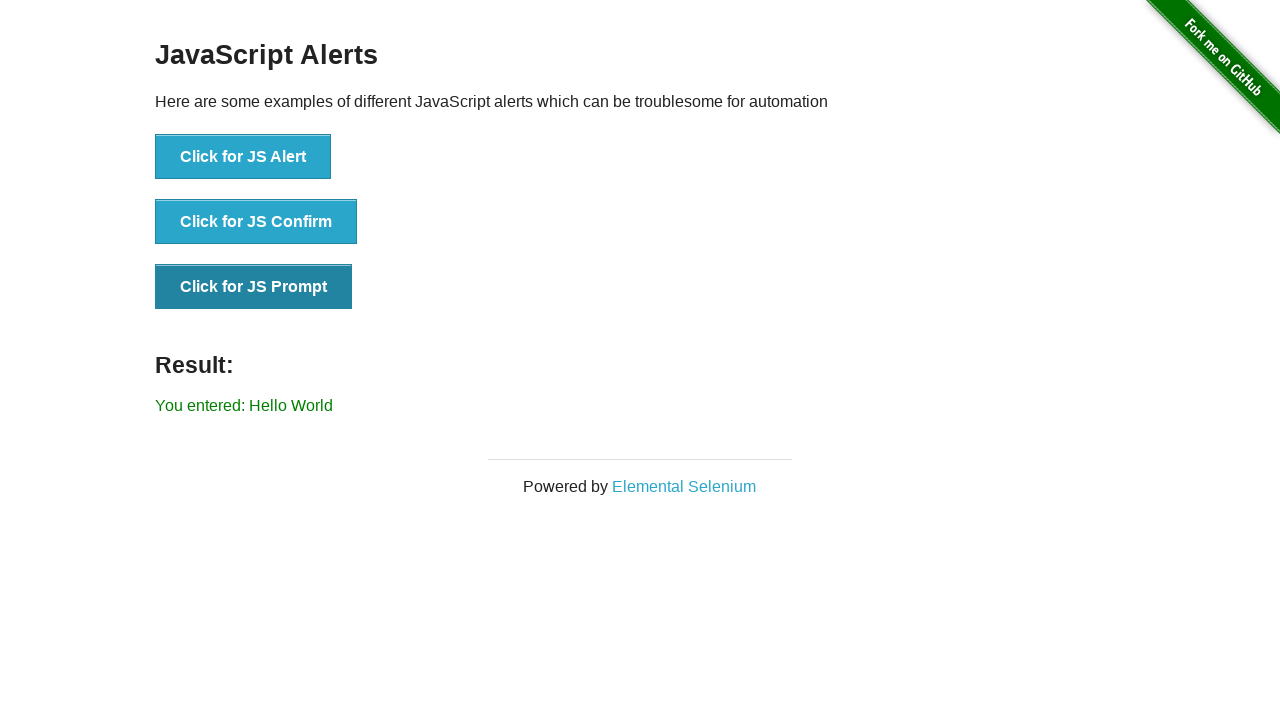

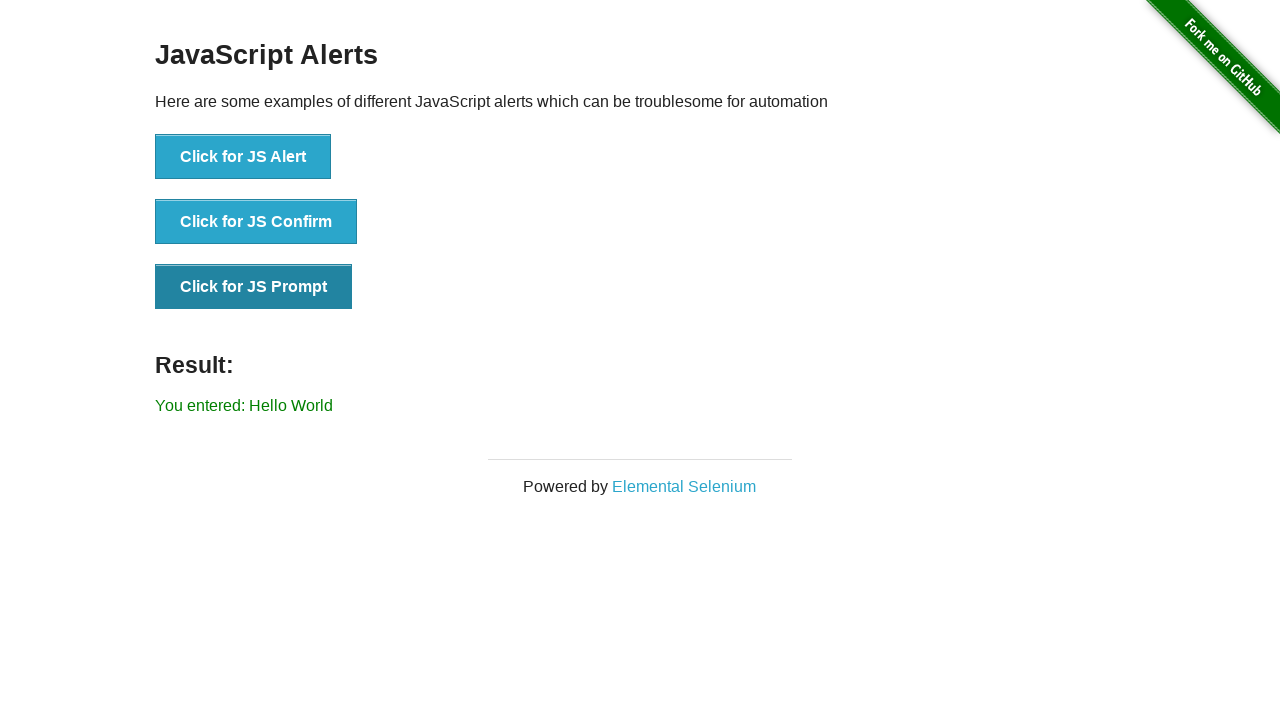